Tests the date picker functionality by clicking on the date input field and navigating through the calendar UI (month/year views) to select a specific date.

Starting URL: https://formy-project.herokuapp.com/datepicker

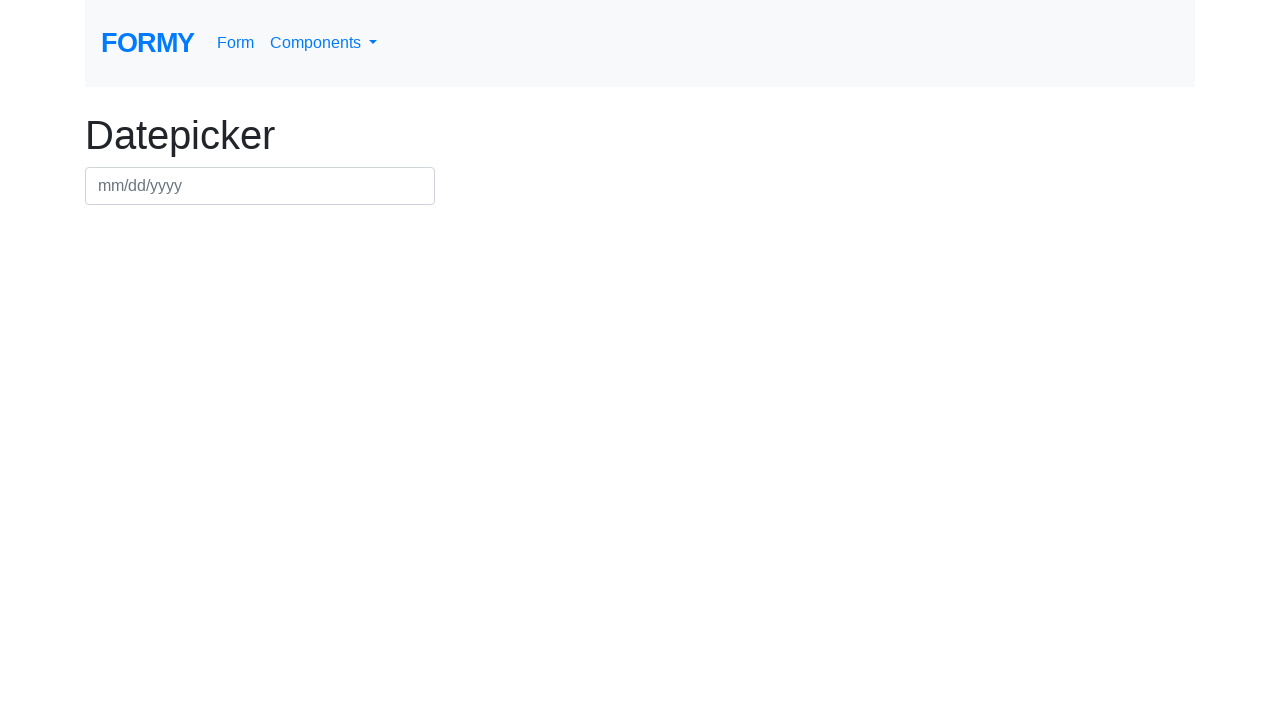

Clicked on datepicker input to open calendar at (260, 186) on #datepicker
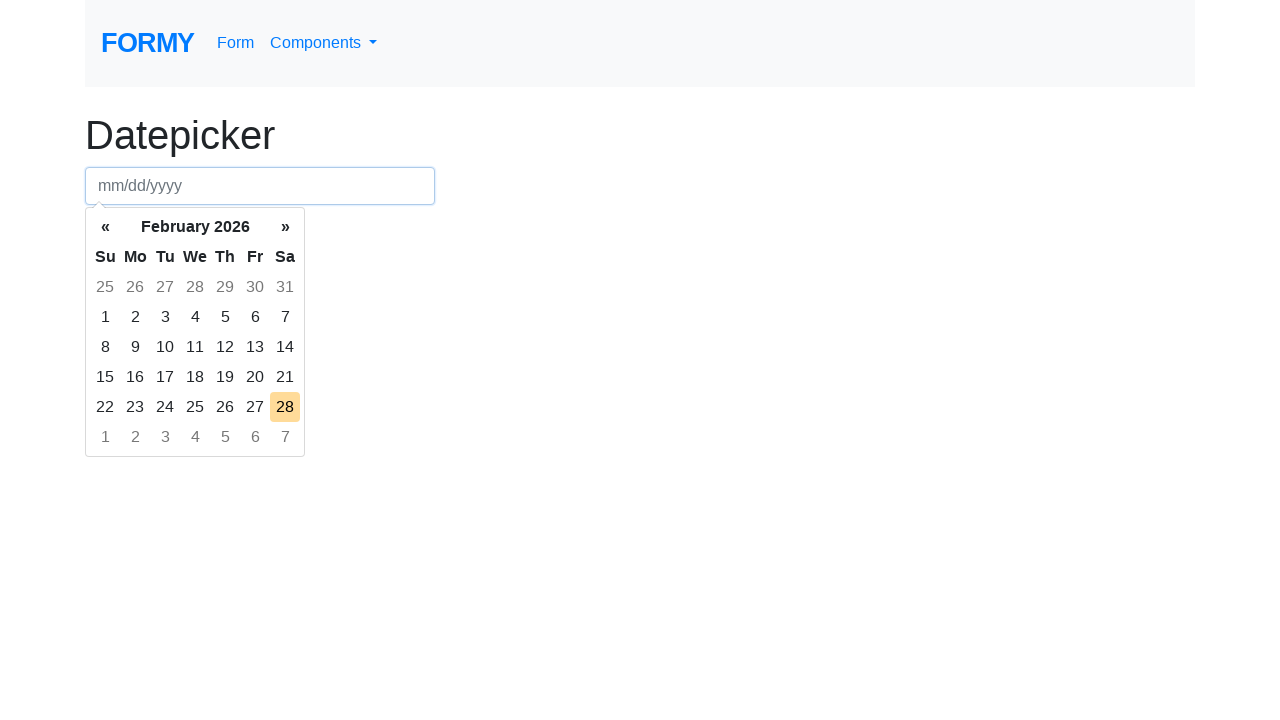

Clicked month/year header to switch to month view at (195, 227) on xpath=(.//*[normalize-space(text()) and normalize-space(.)='«'])[1]/following::t
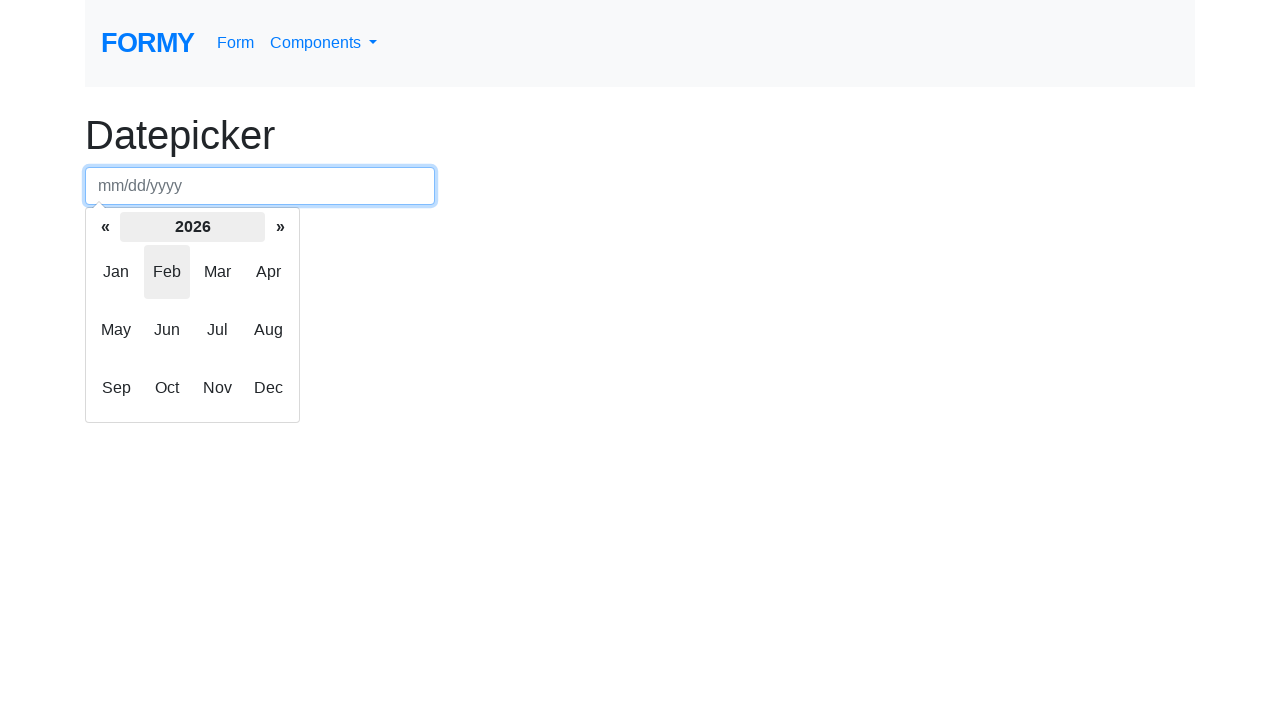

Waited for month view to load
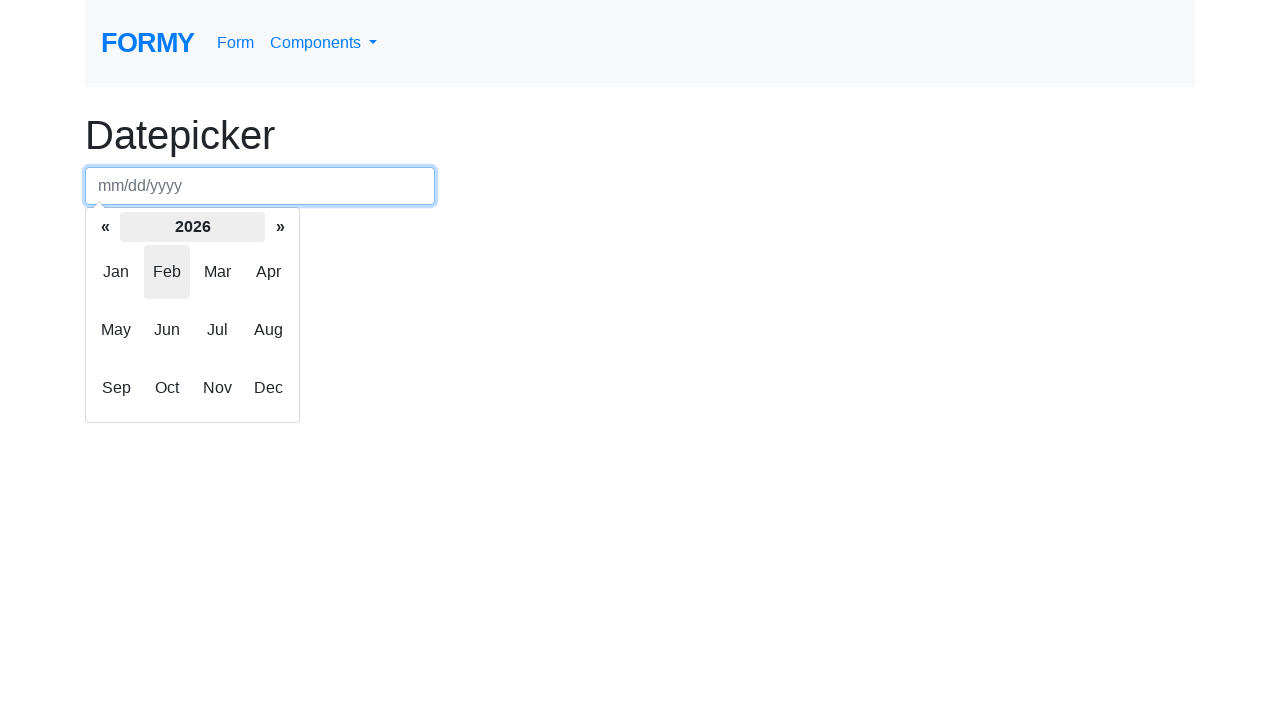

Clicked to switch to year view at (192, 227) on xpath=(.//*[normalize-space(text()) and normalize-space(.)='«'])[2]/following::t
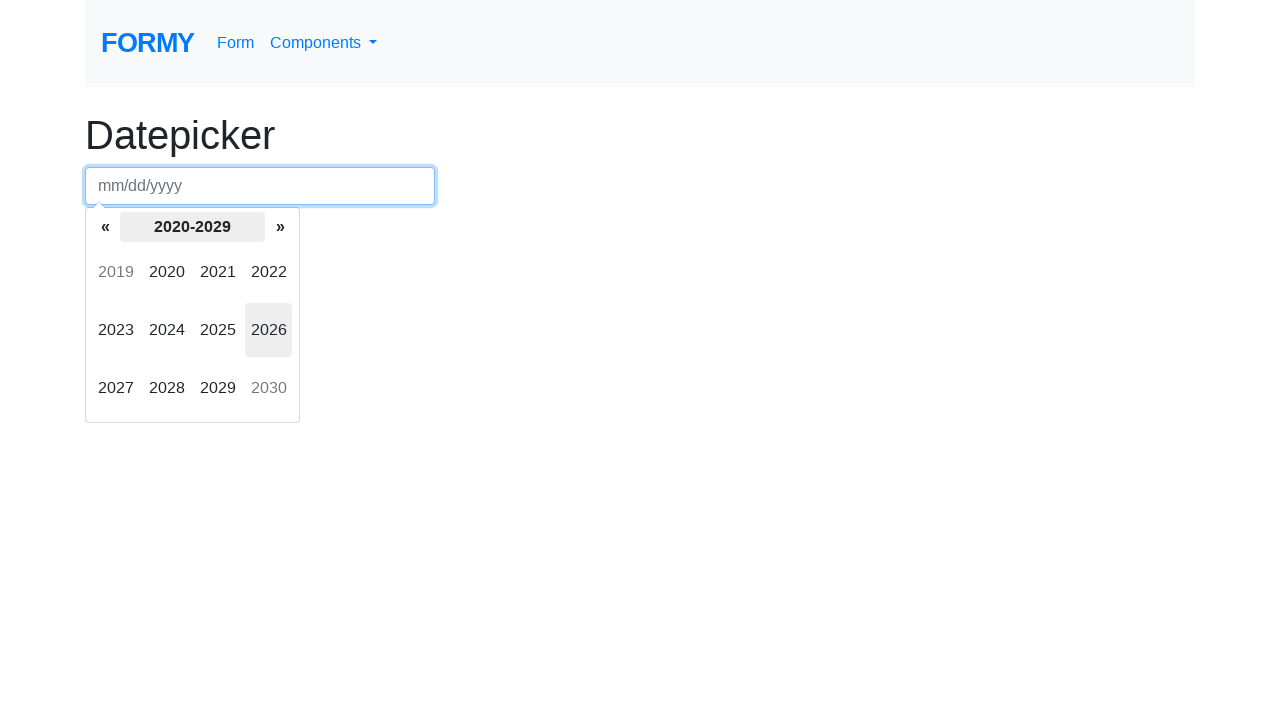

Waited for year view to load
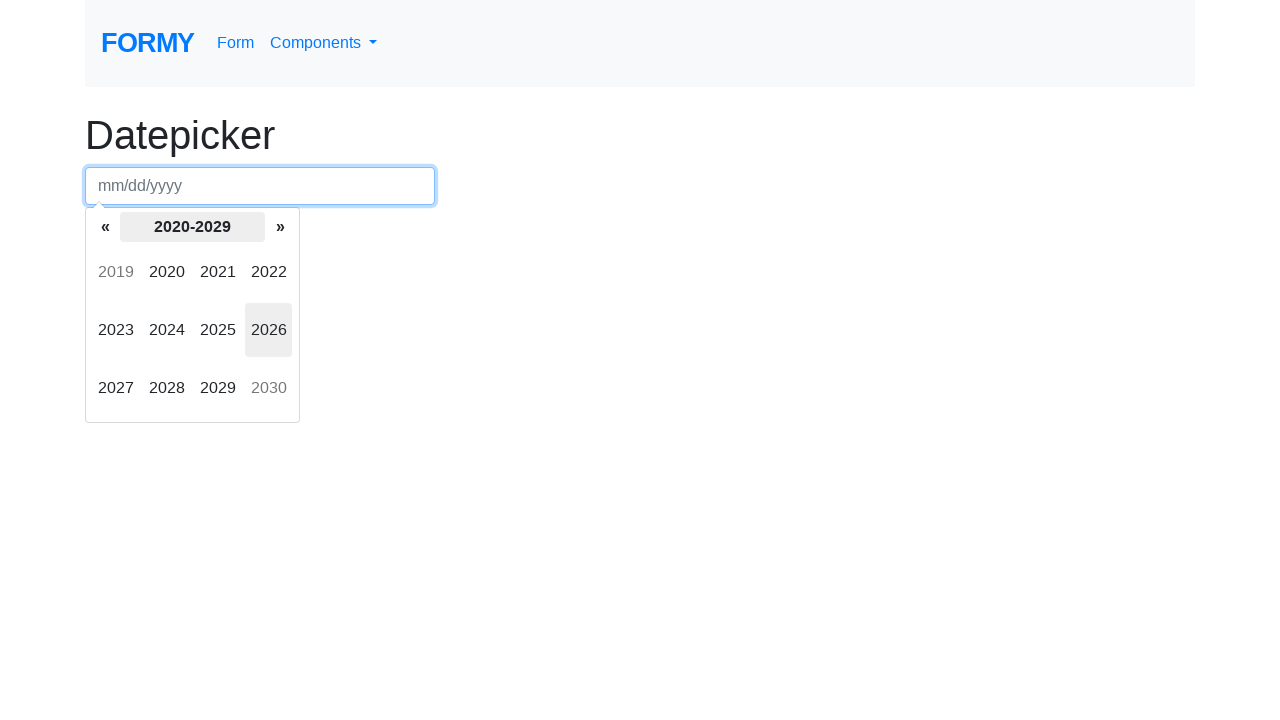

Clicked to navigate years at (105, 227) on xpath=(.//*[normalize-space(text()) and normalize-space(.)='Clear'])[2]/followin
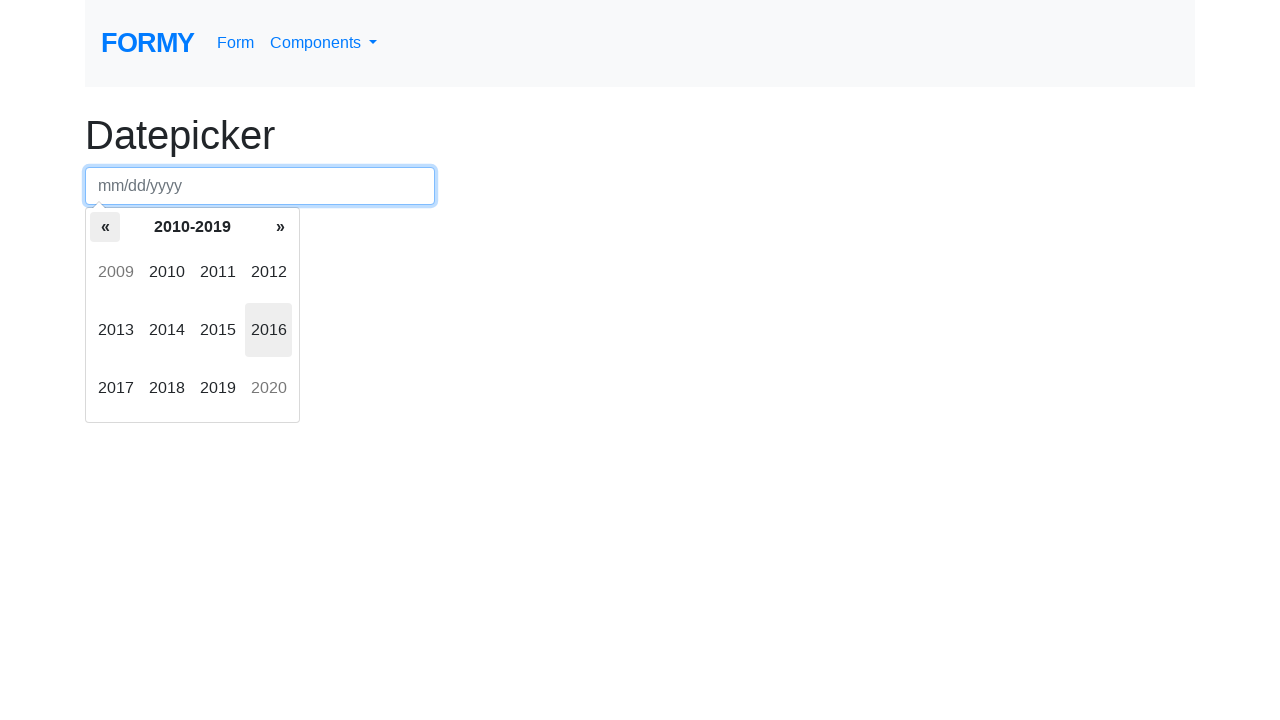

Waited for year navigation to complete
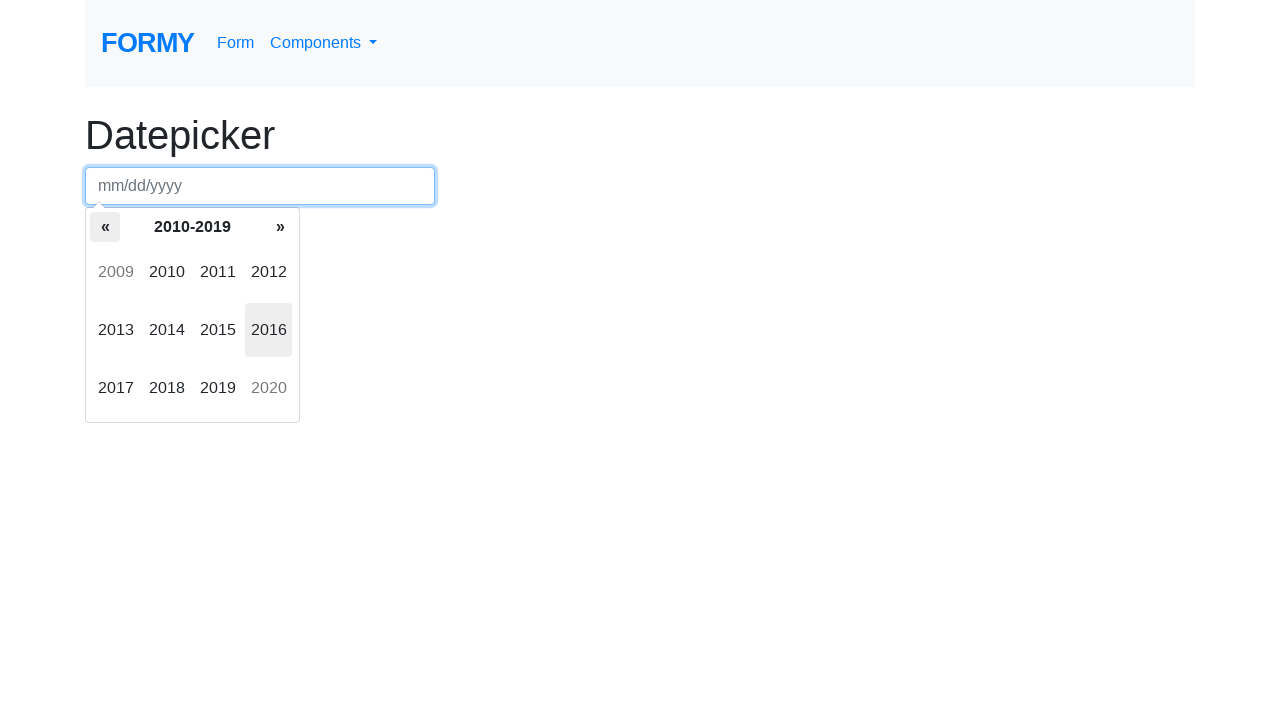

Selected a year from the year view at (167, 272) on xpath=(.//*[normalize-space(text()) and normalize-space(.)='»'])[3]/following::s
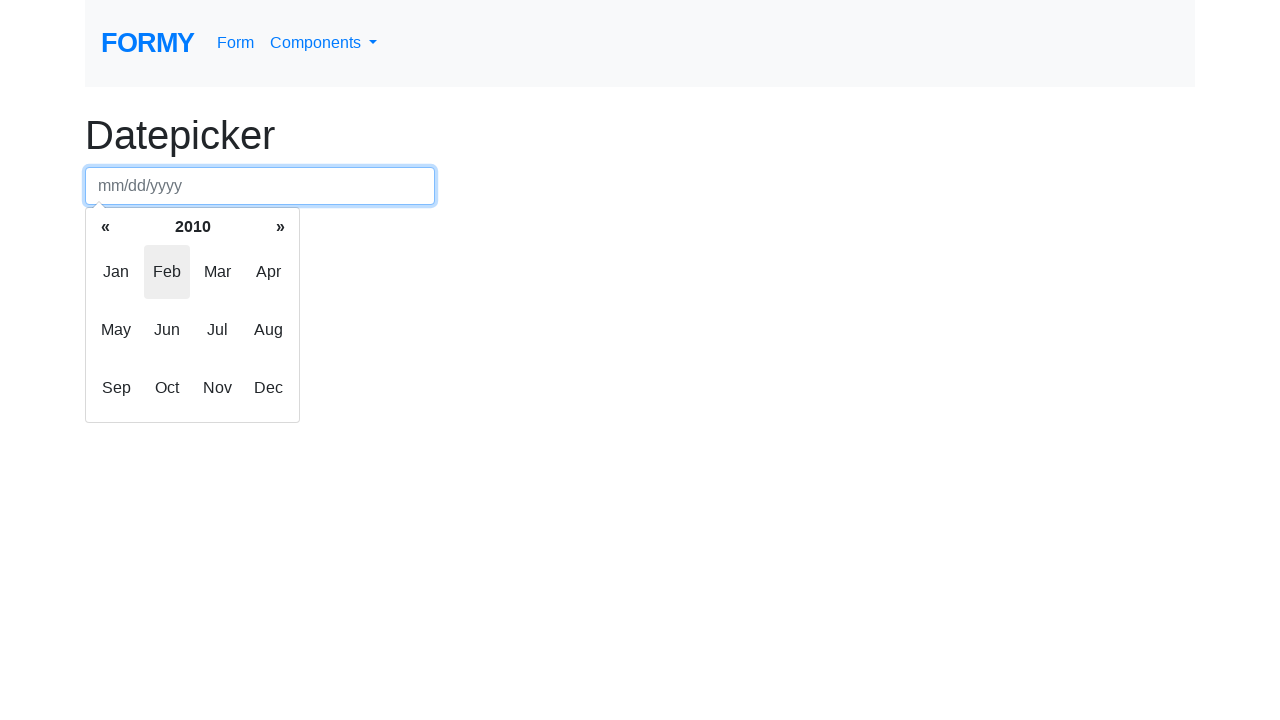

Waited for year selection to load month view
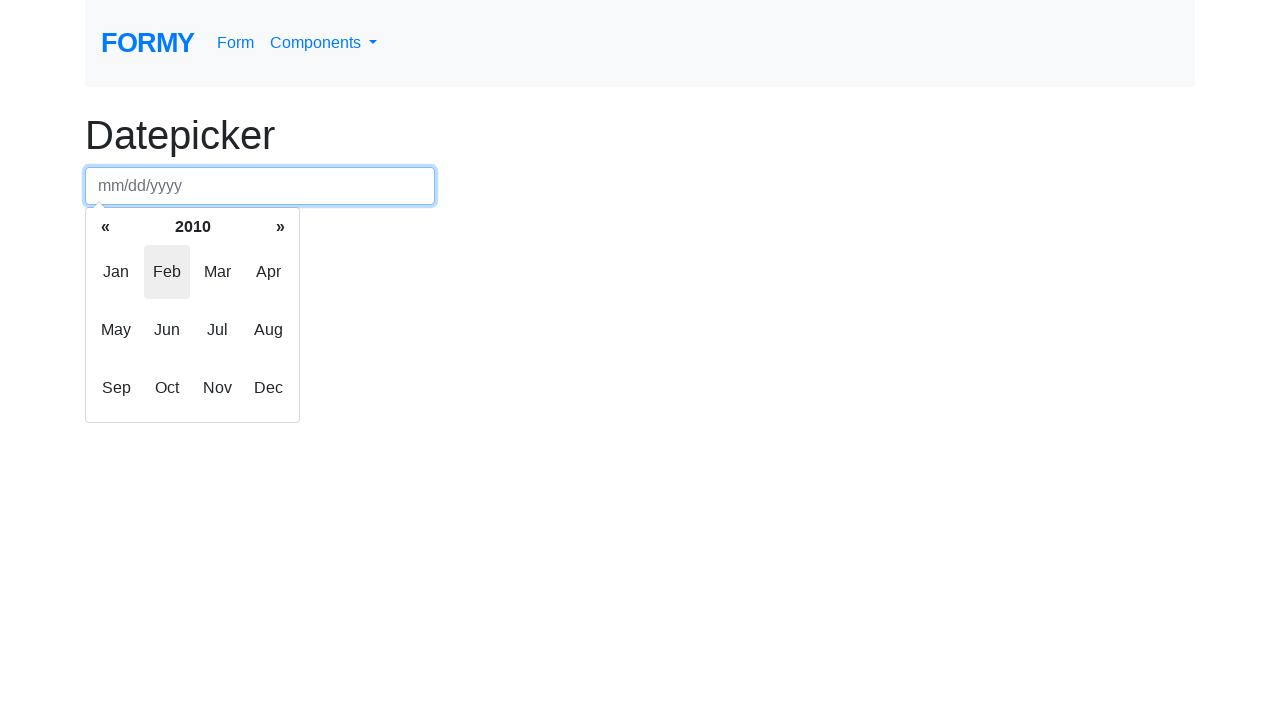

Selected July month from month view at (218, 330) on xpath=(.//*[normalize-space(text()) and normalize-space(.)='Jun'])[1]/following:
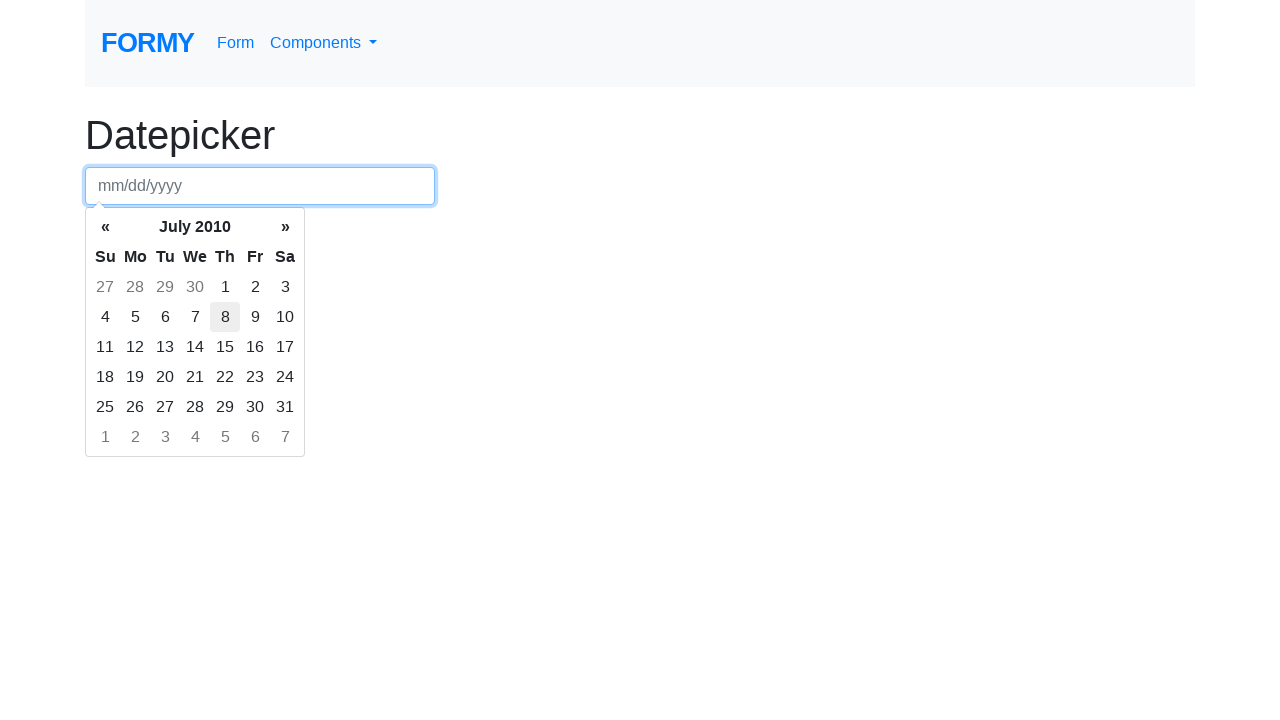

Waited for month selection to load calendar view
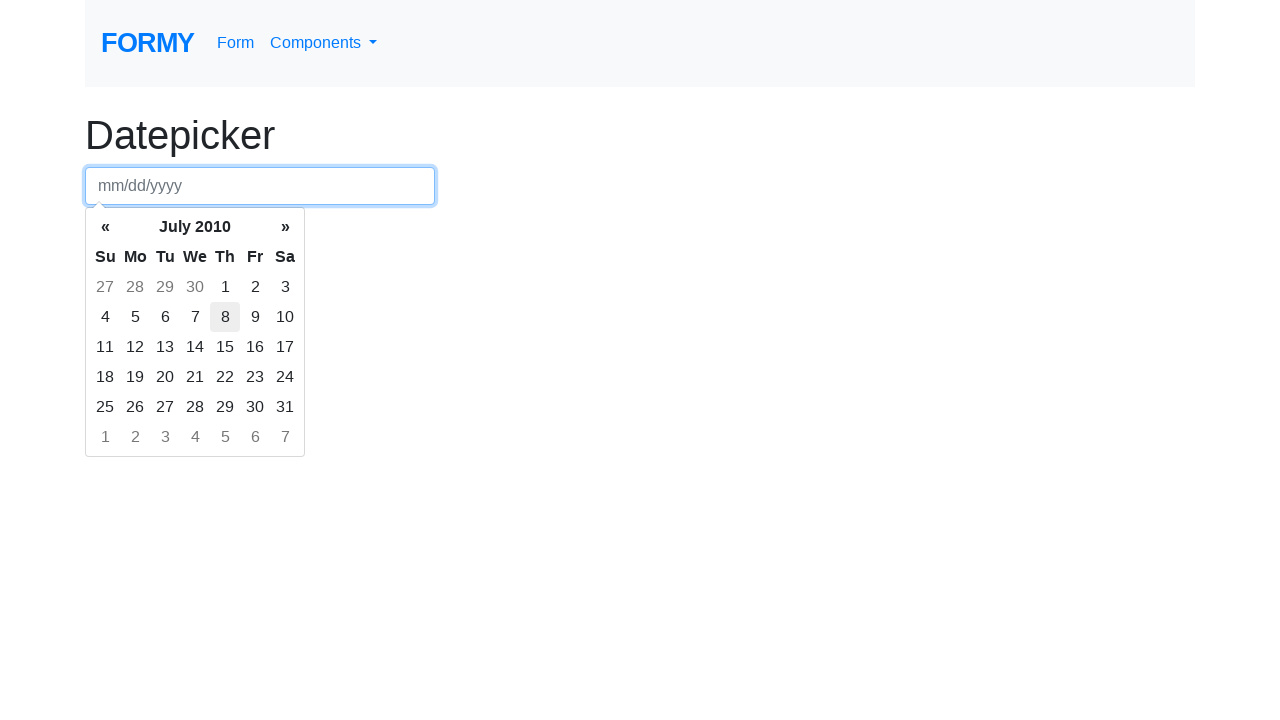

Selected the 28th day from the calendar at (285, 377) on xpath=(.//*[normalize-space(text()) and normalize-space(.)='Sa'])[1]/following::
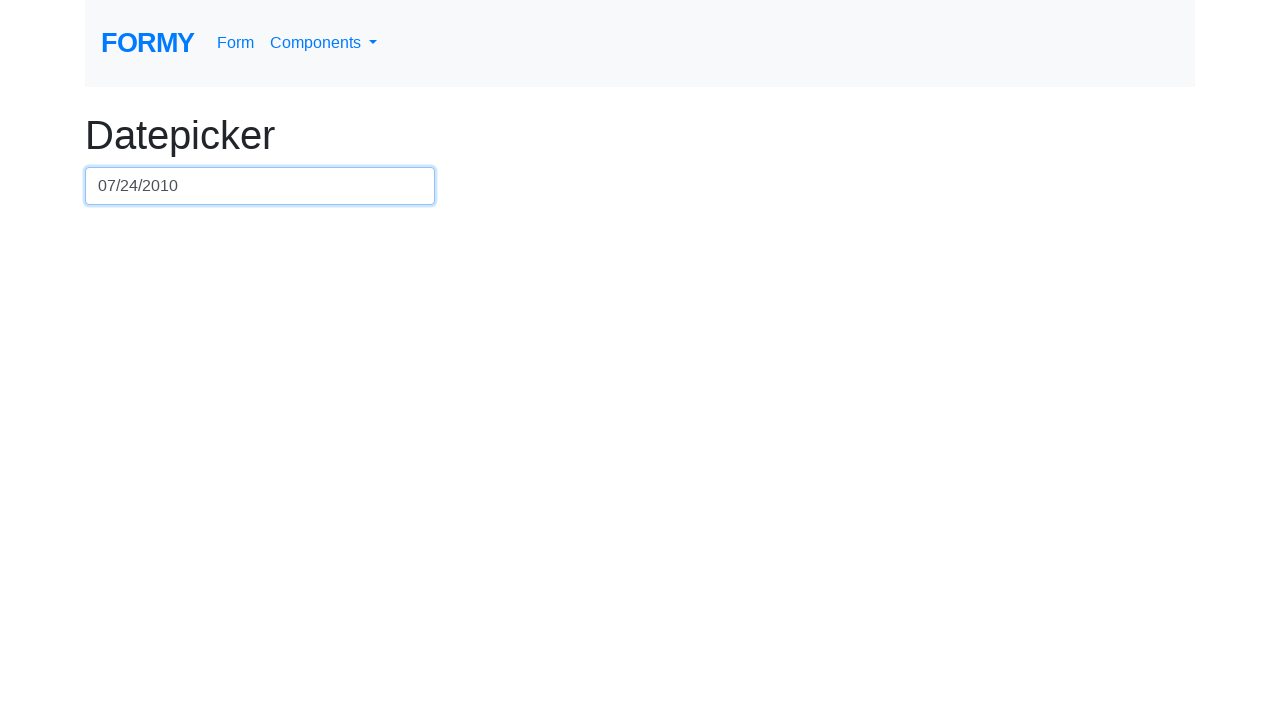

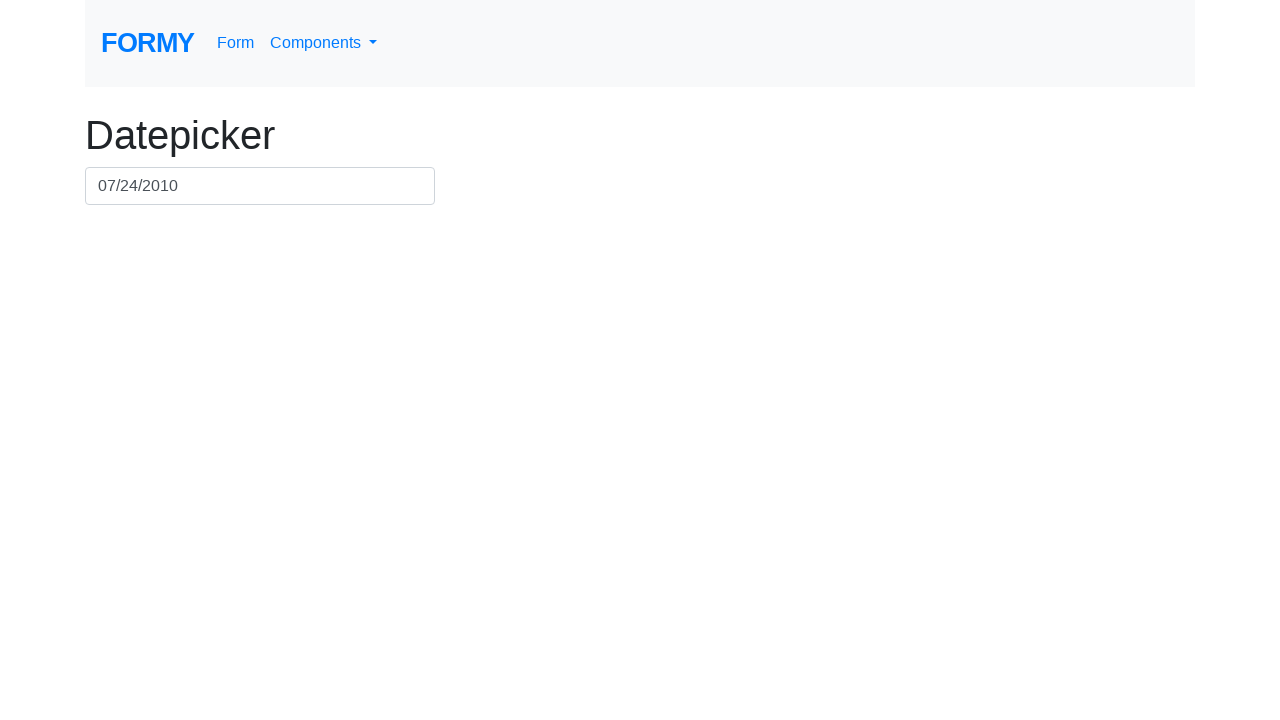